Tests a text input form by entering text into a textarea and clicking the submit button

Starting URL: https://suninjuly.github.io/text_input_task.html

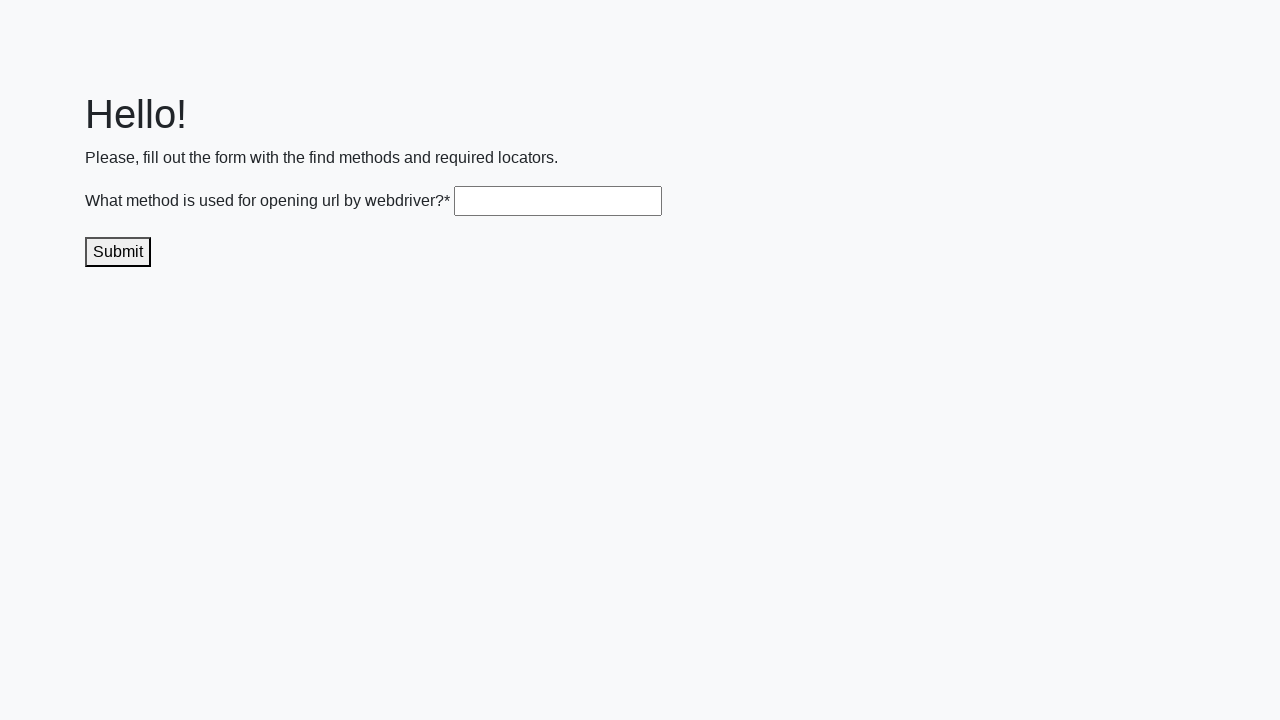

Filled textarea with 'get()' on .textarea
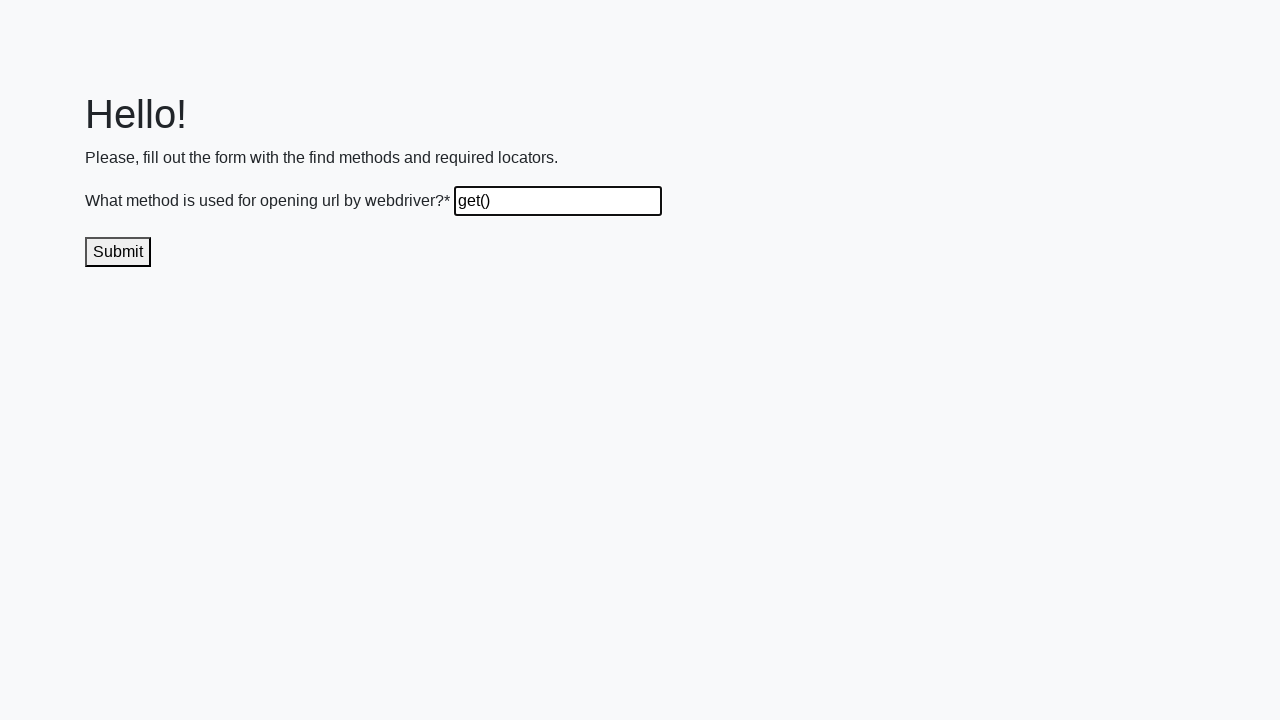

Clicked submit button at (118, 252) on .submit-submission
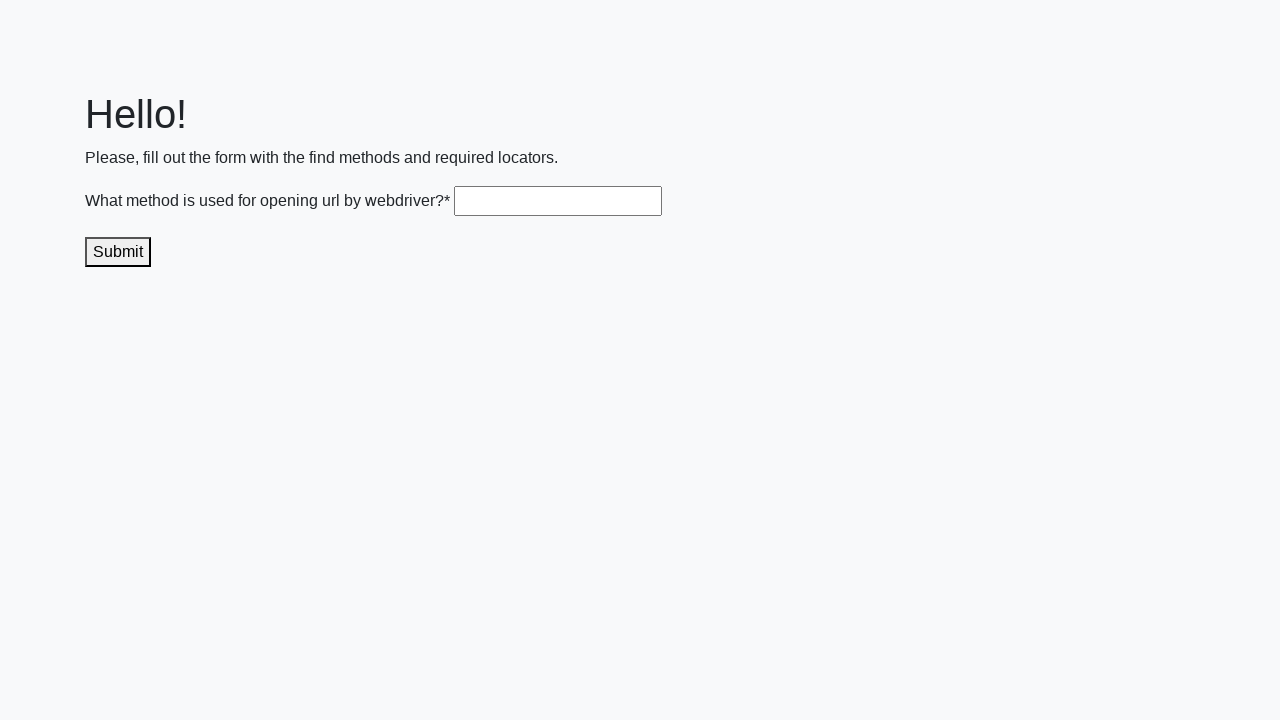

Waited 1000ms for page update
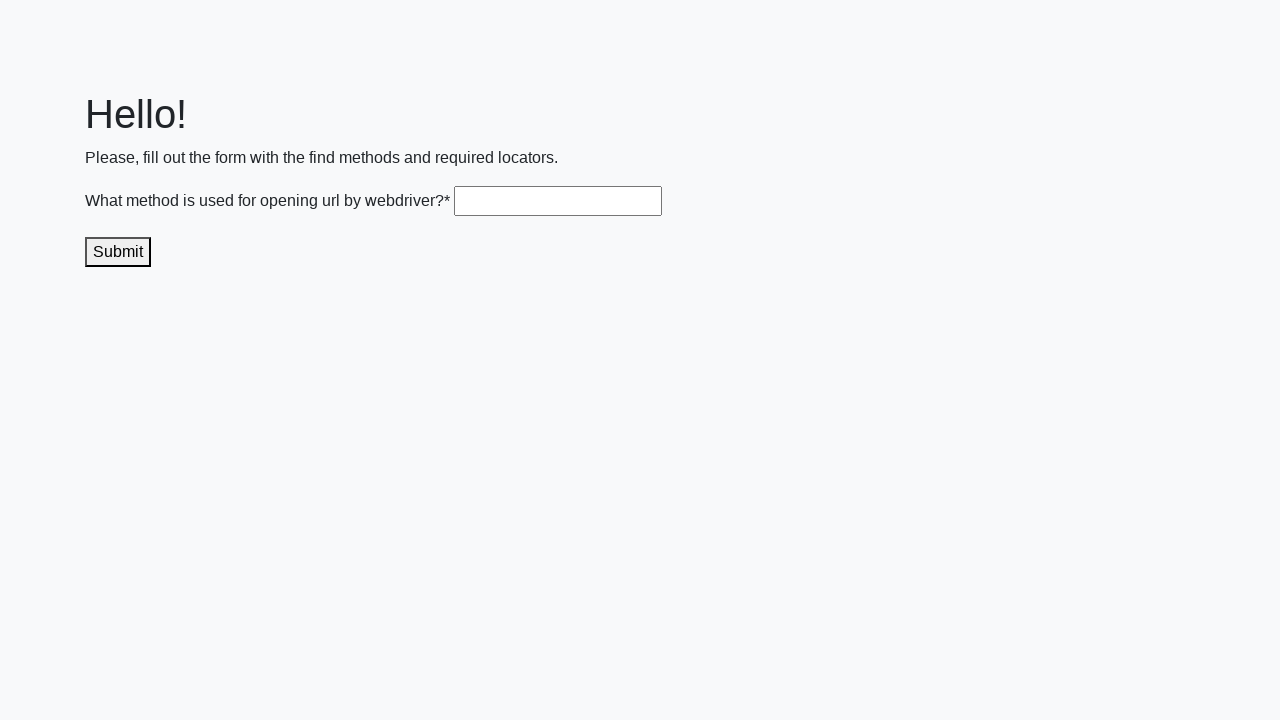

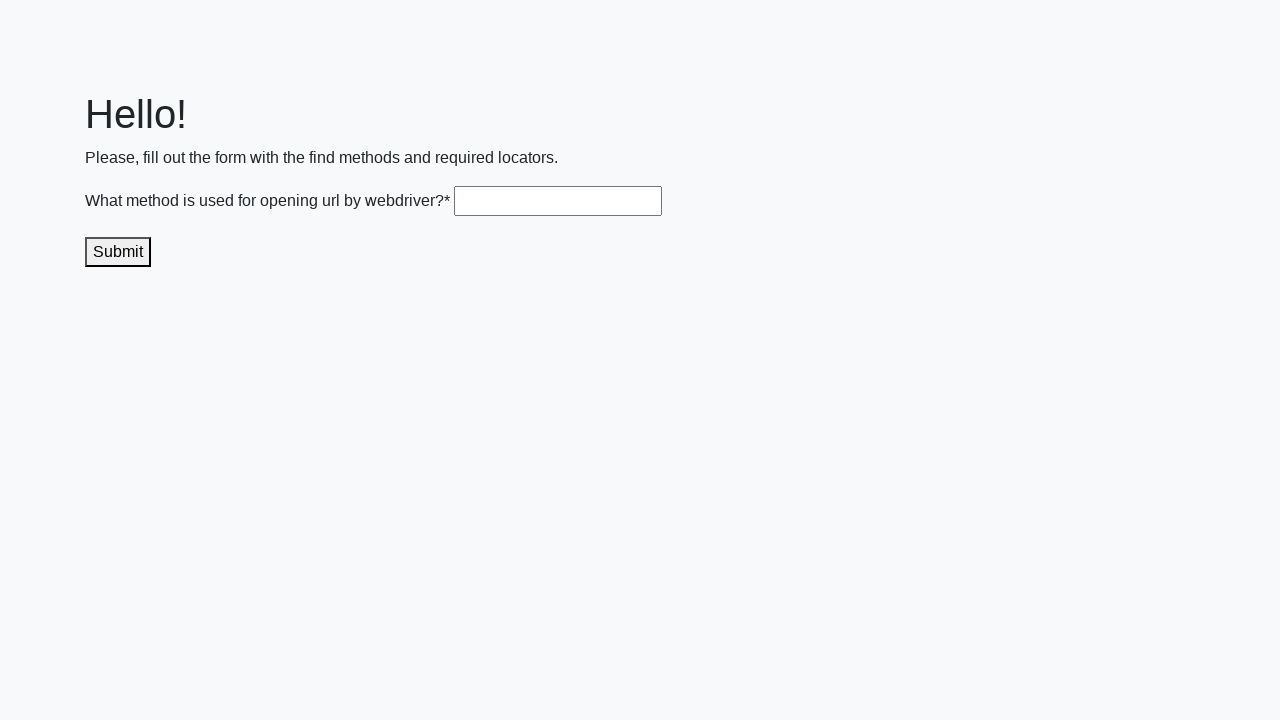